Tests checkbox element validation by clicking on a profession checkbox and verifying it becomes selected

Starting URL: https://seleniumautomationpractice.blogspot.com/2017/10/functionisogramigoogleanalyticsobjectri.html

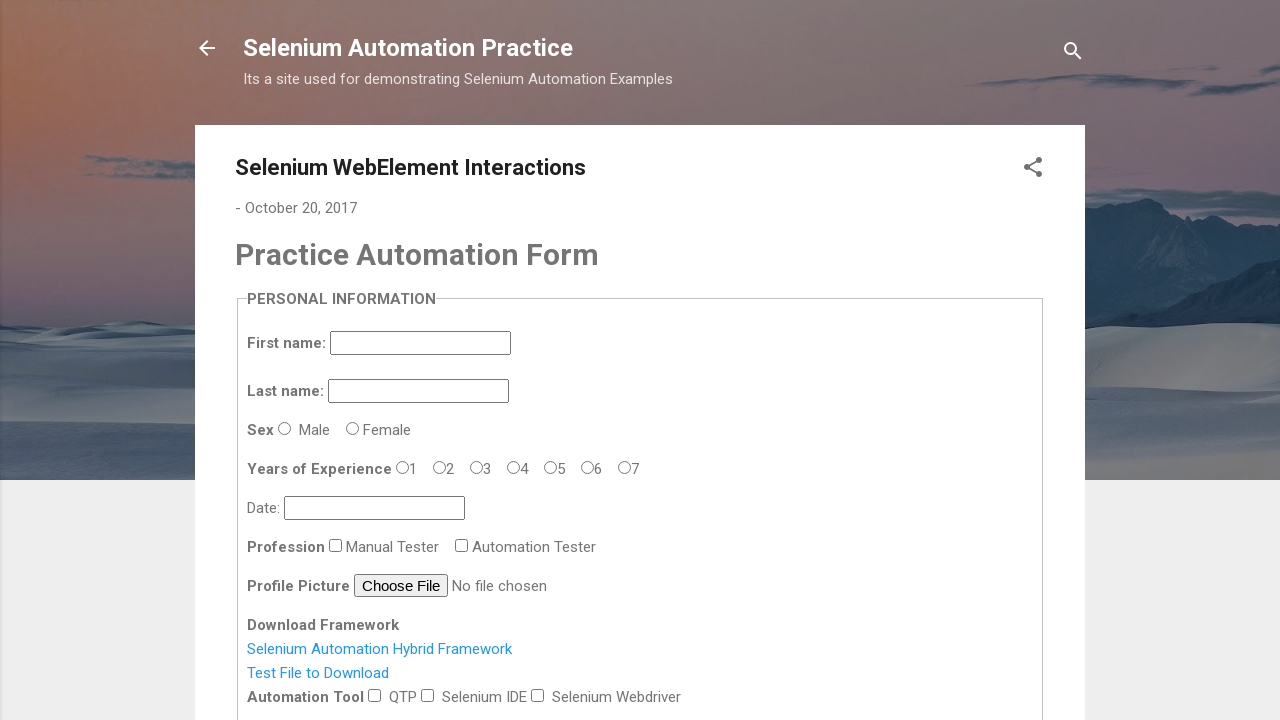

Clicked on the profession checkbox at (462, 545) on #profession-1
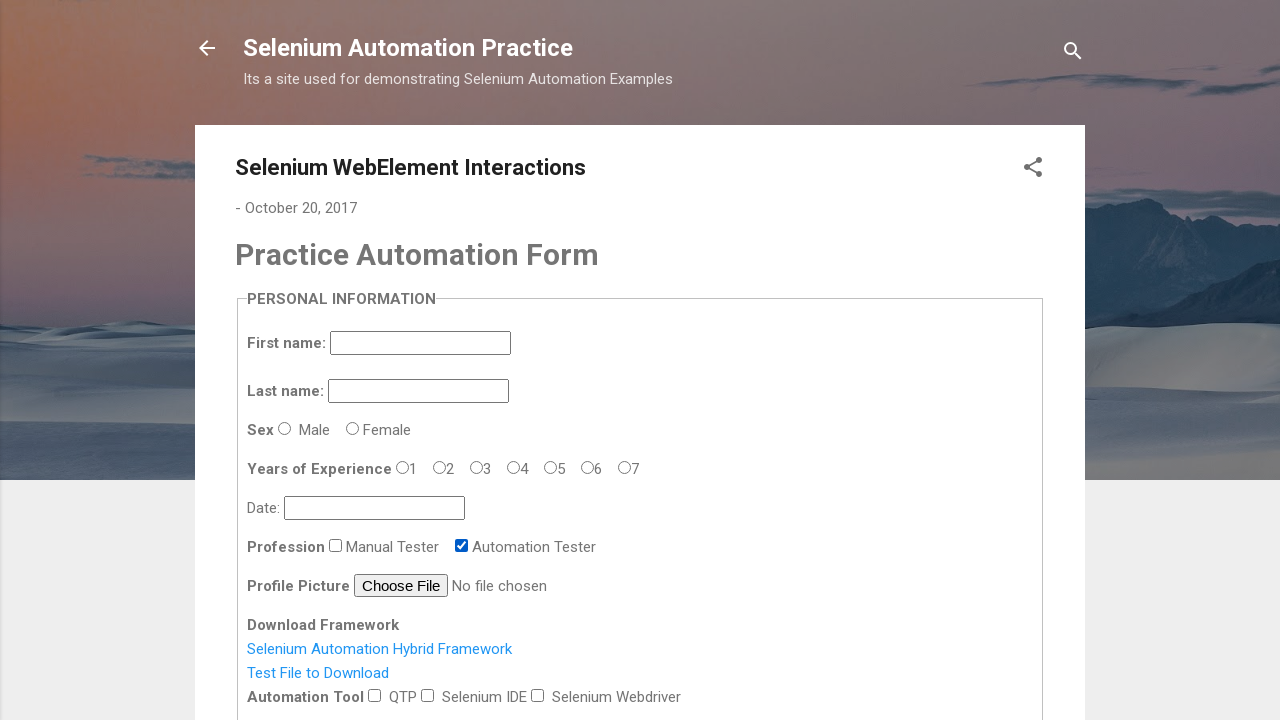

Located the profession checkbox element
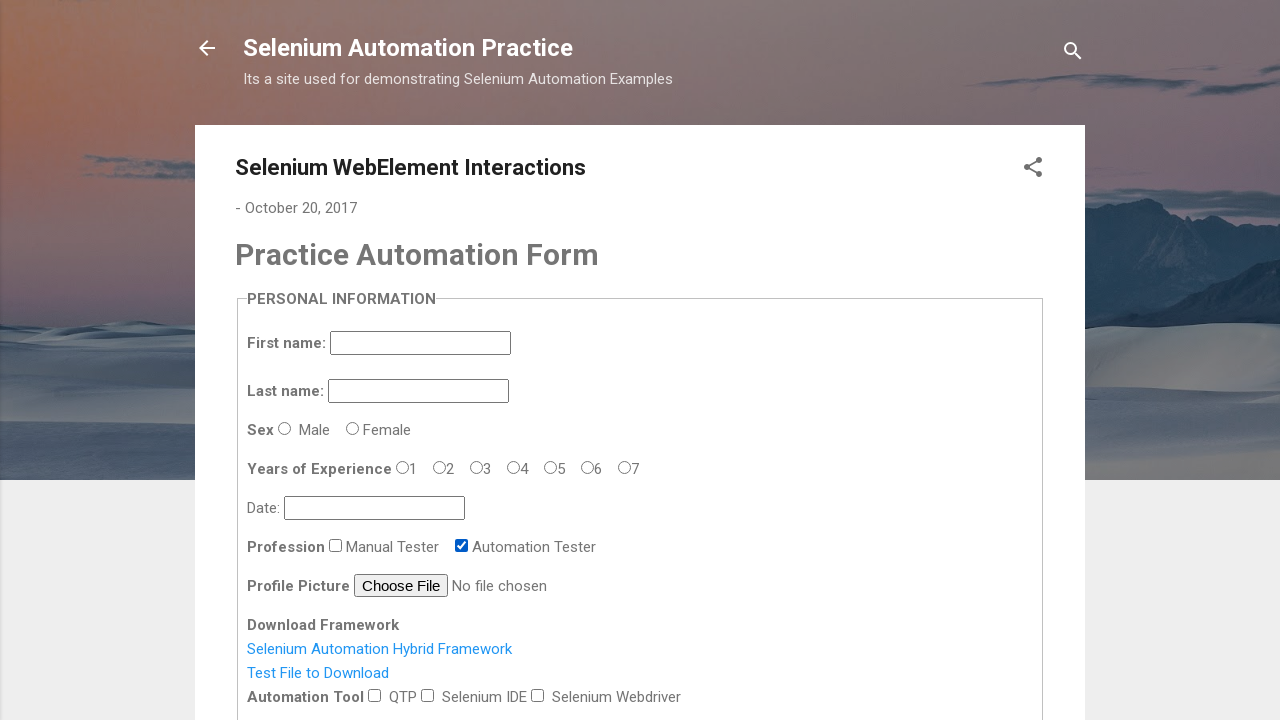

Verified that the profession checkbox is now selected
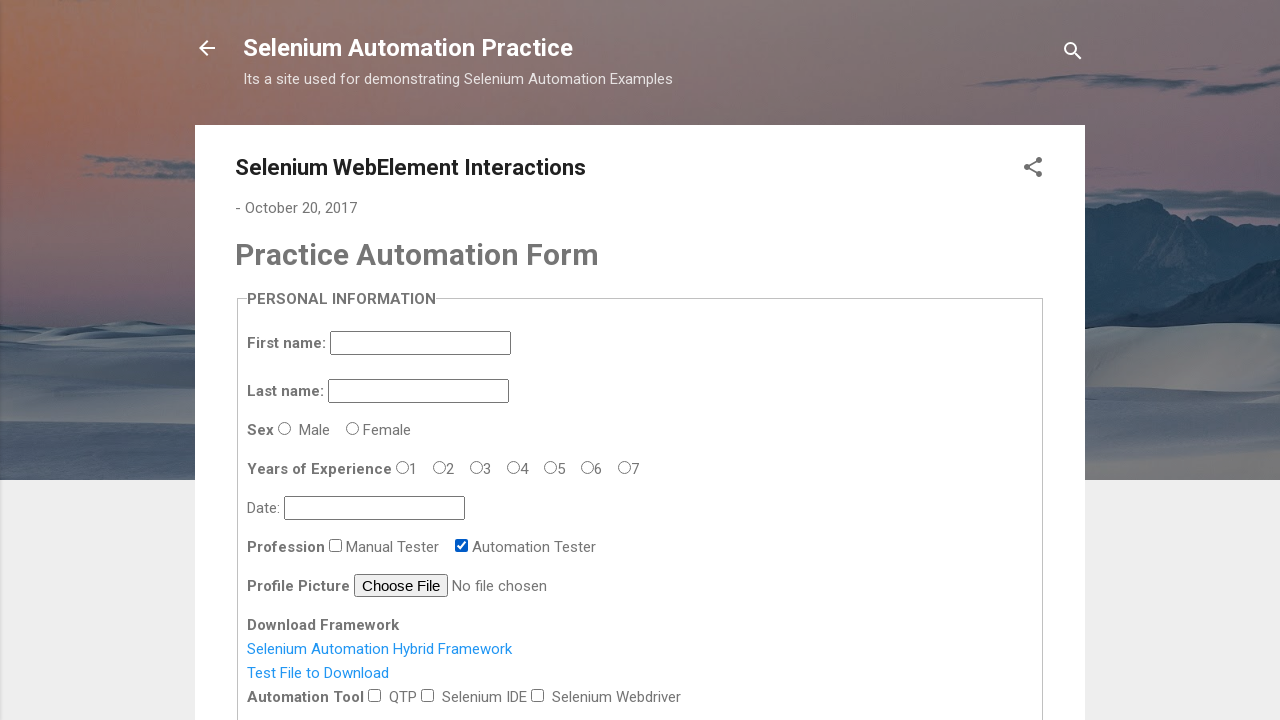

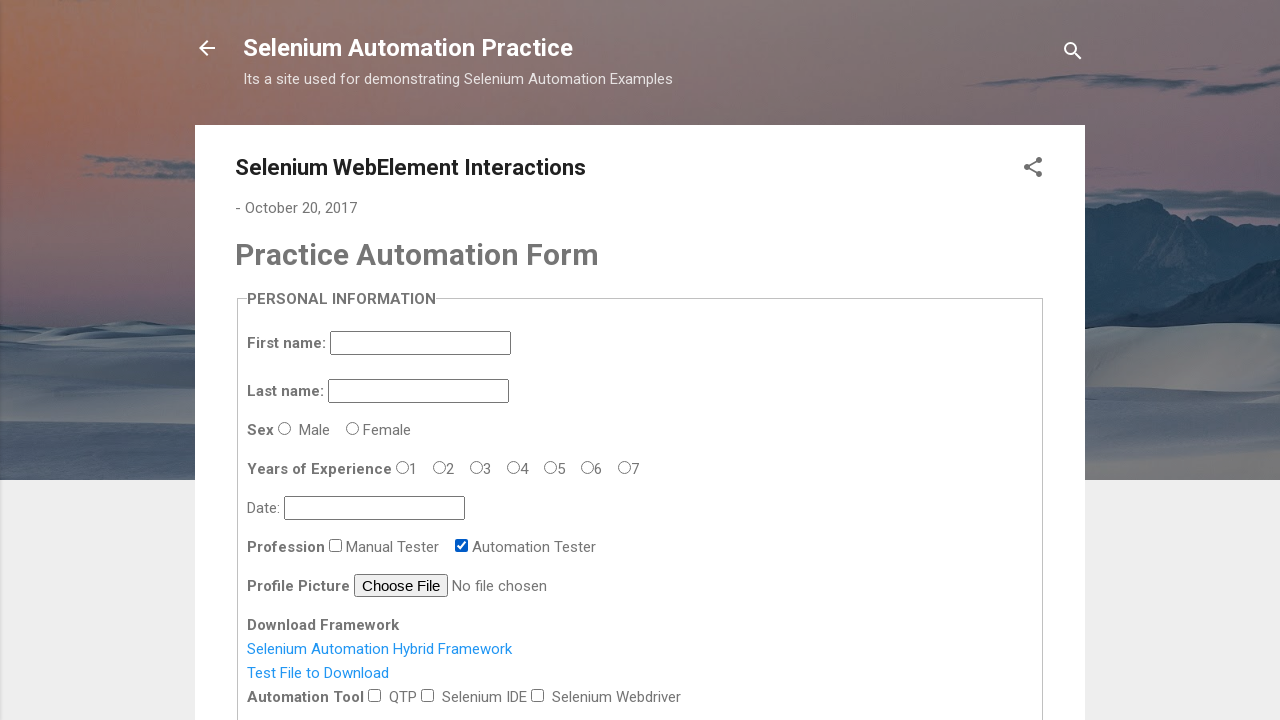